Tests a complete e-commerce checkout flow on DemoBlaze: navigating to monitors category, selecting a product, adding it to cart twice, viewing the cart, and completing the purchase with shipping and payment details.

Starting URL: https://www.demoblaze.com/

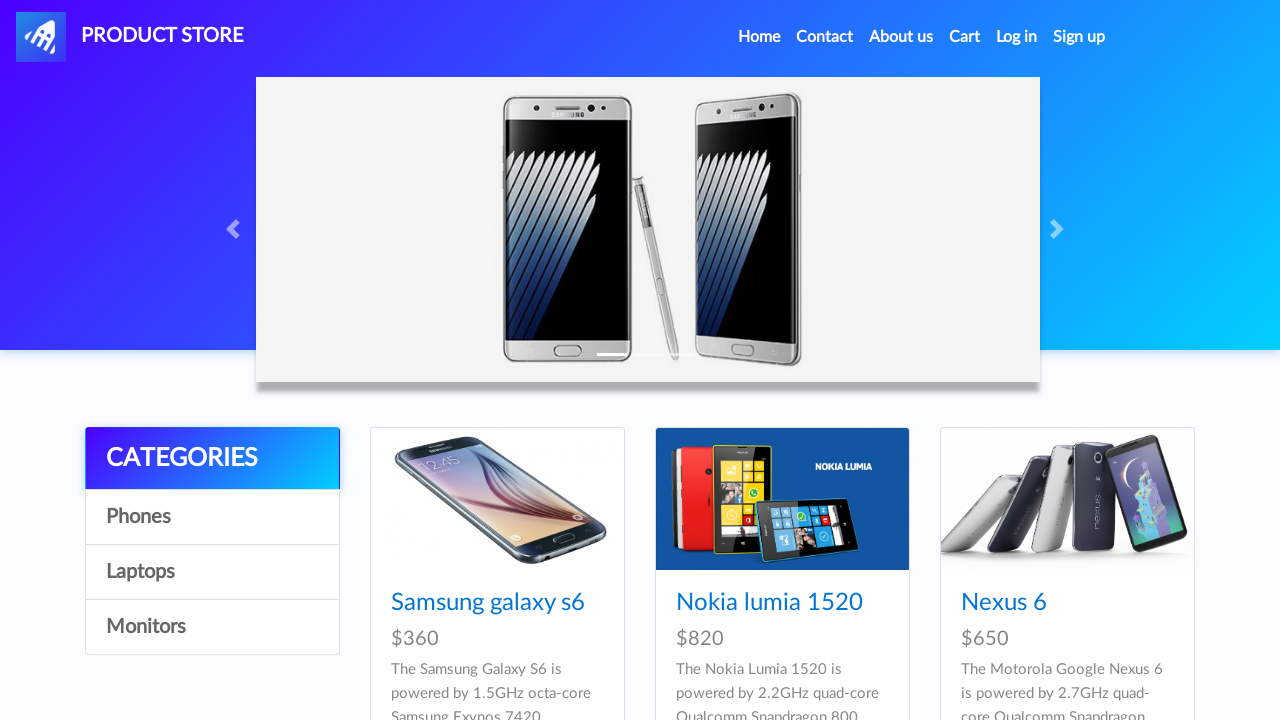

Clicked on Monitors category at (212, 627) on //*[@onclick="byCat('monitor')"]
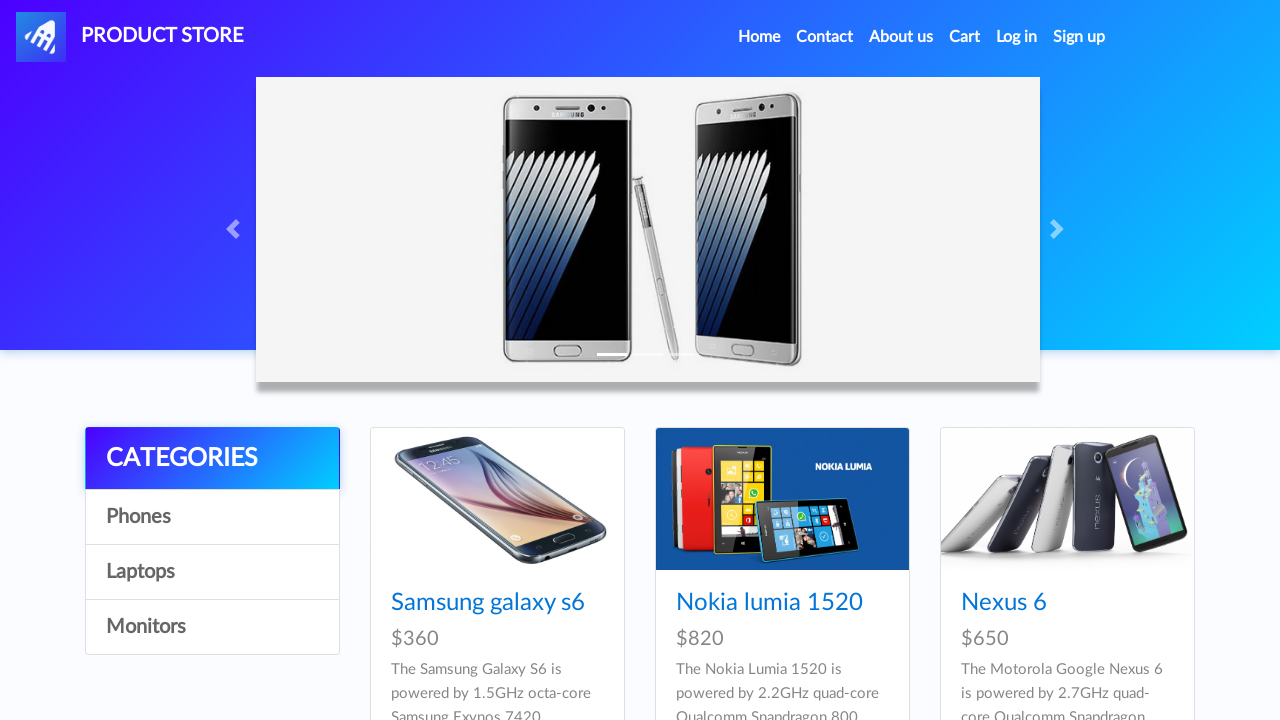

Waited for Monitors category to load
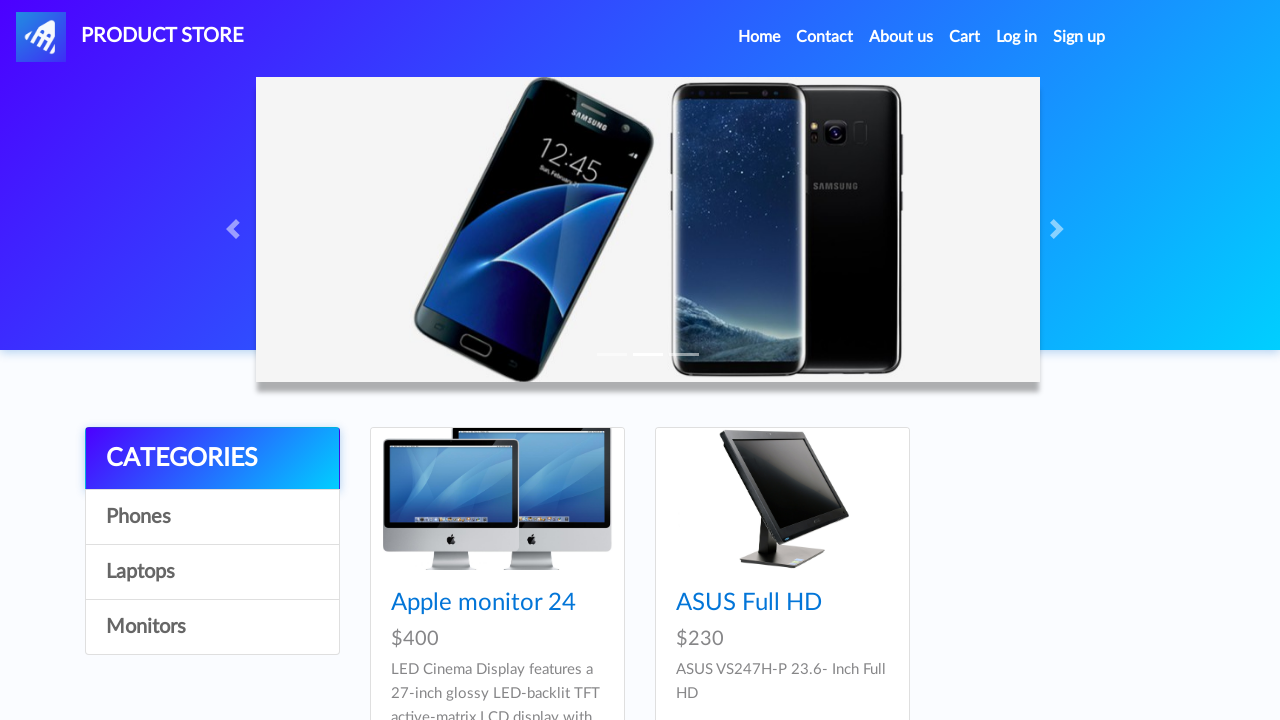

Clicked on Apple Cinema product at (497, 499) on //*[@src="imgs/apple_cinema.jpg"]
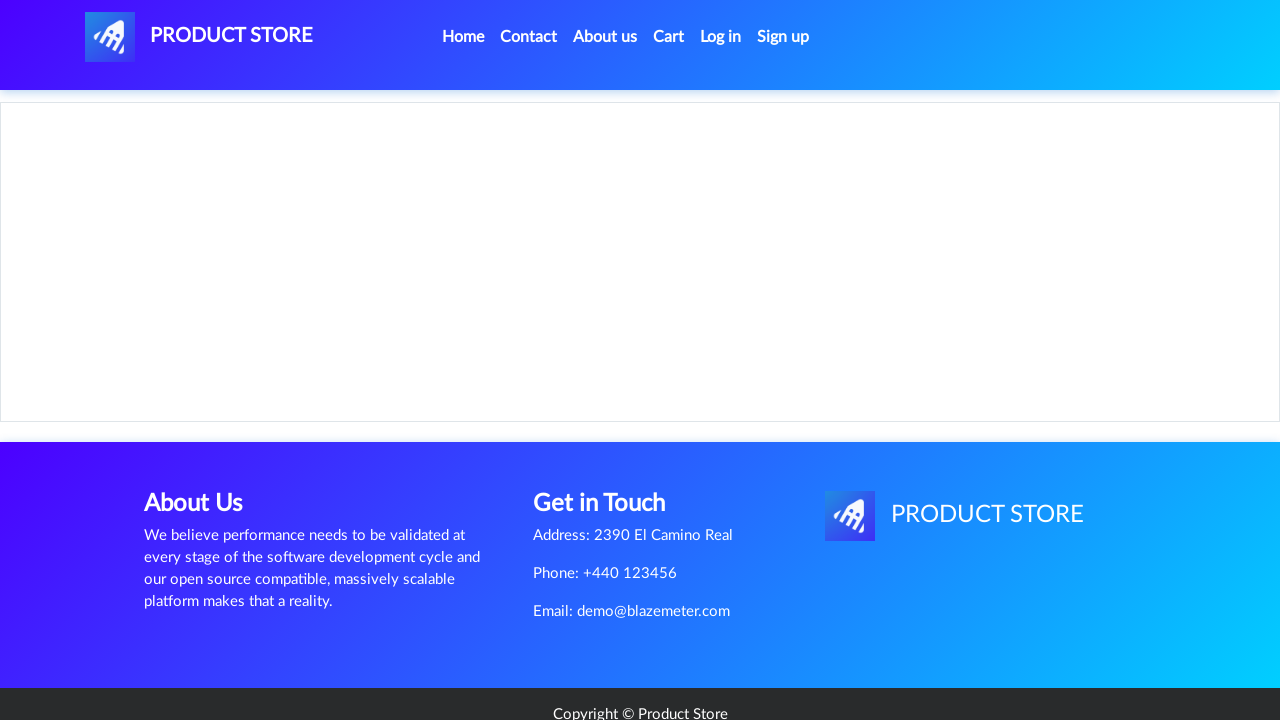

Waited for product details to load
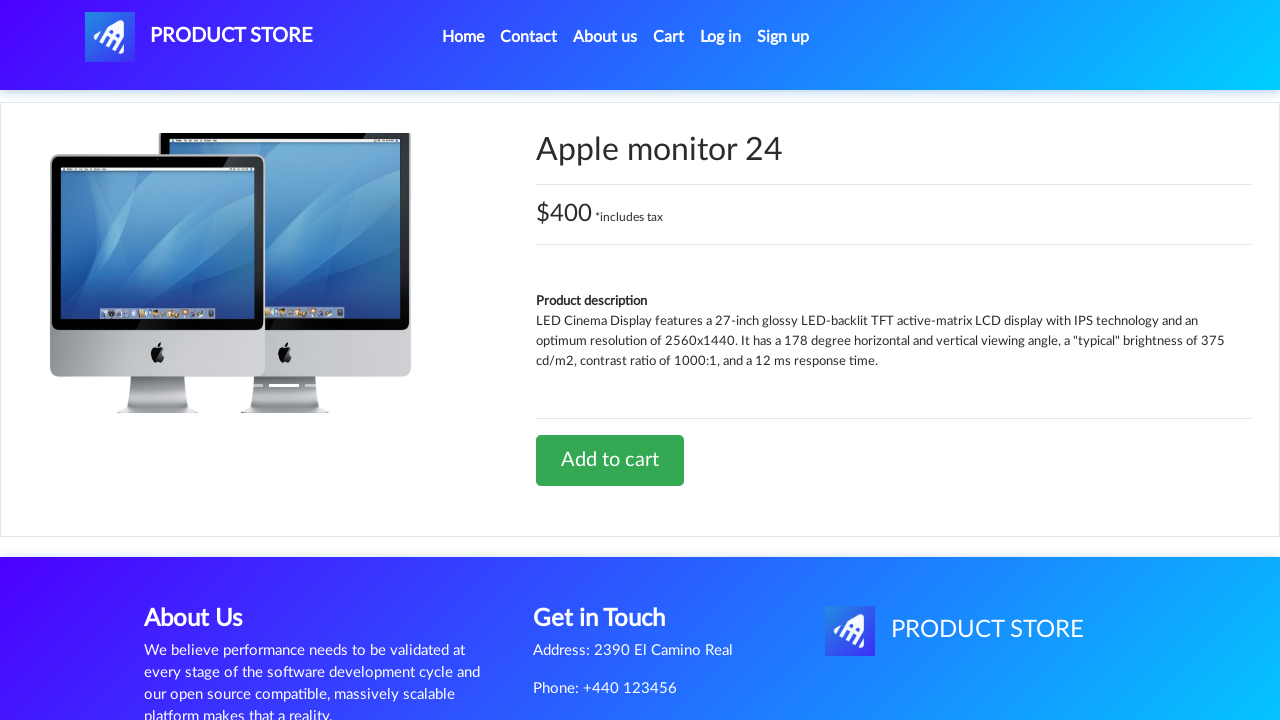

Clicked 'Add to Cart' button first time at (610, 460) on //*[@onclick="addToCart(10)"]
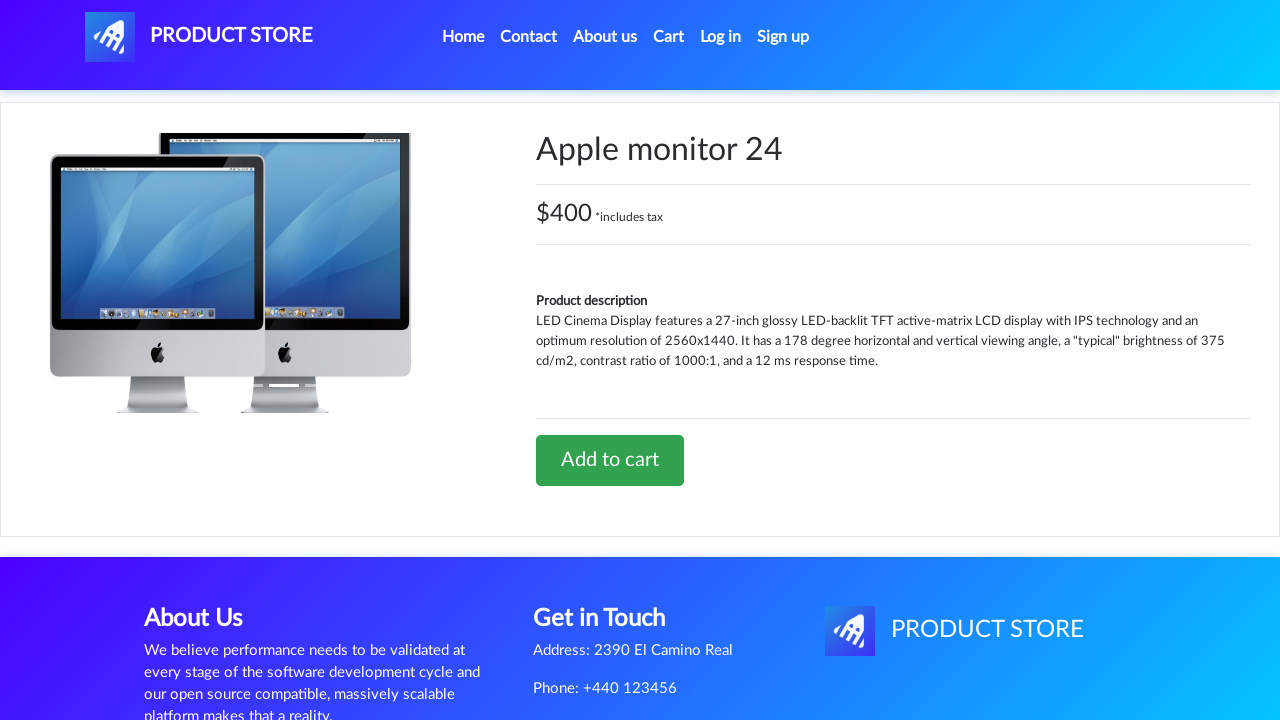

Waited after first add to cart
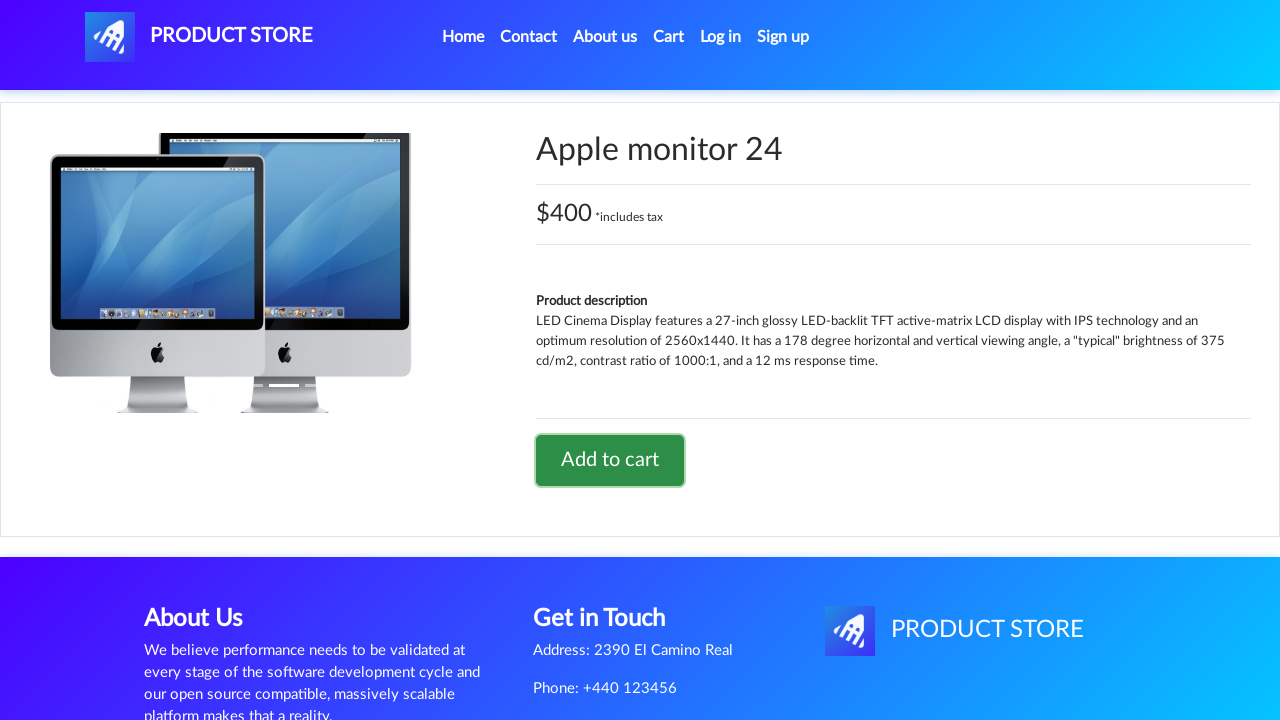

Clicked 'Add to Cart' button second time, alert handler configured at (610, 460) on //*[@onclick="addToCart(10)"]
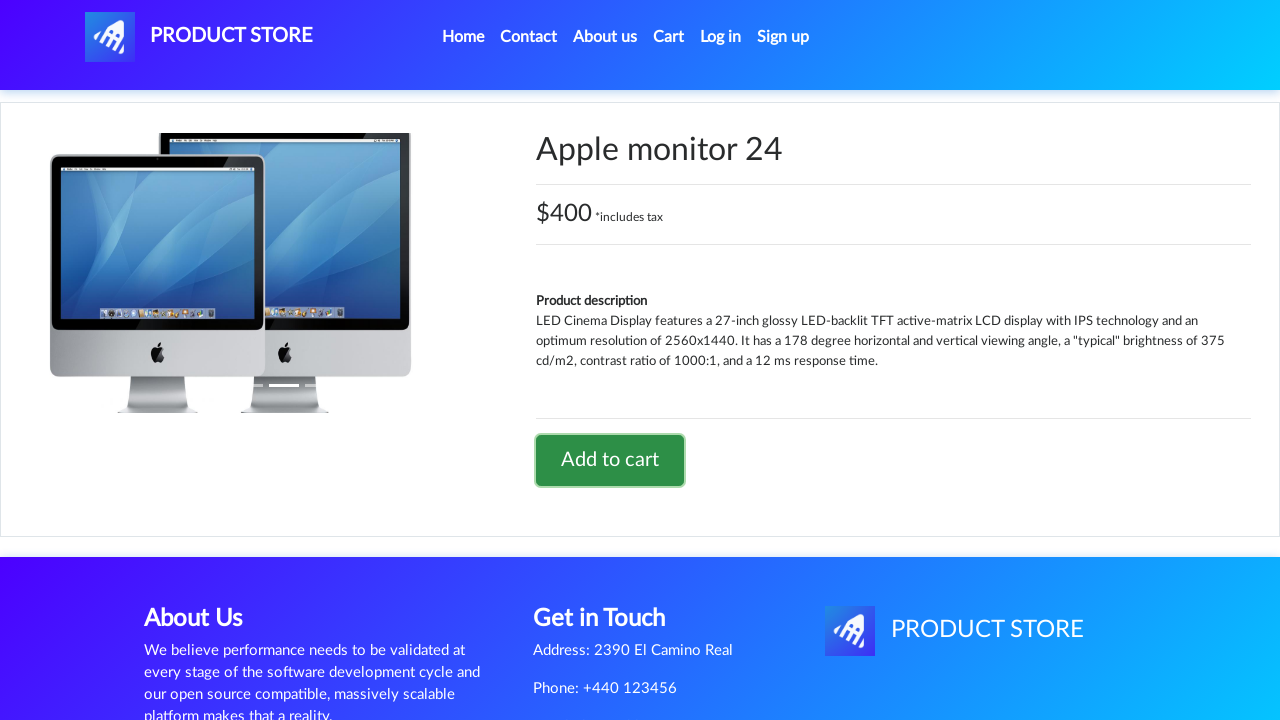

Alert was accepted, item added to cart second time
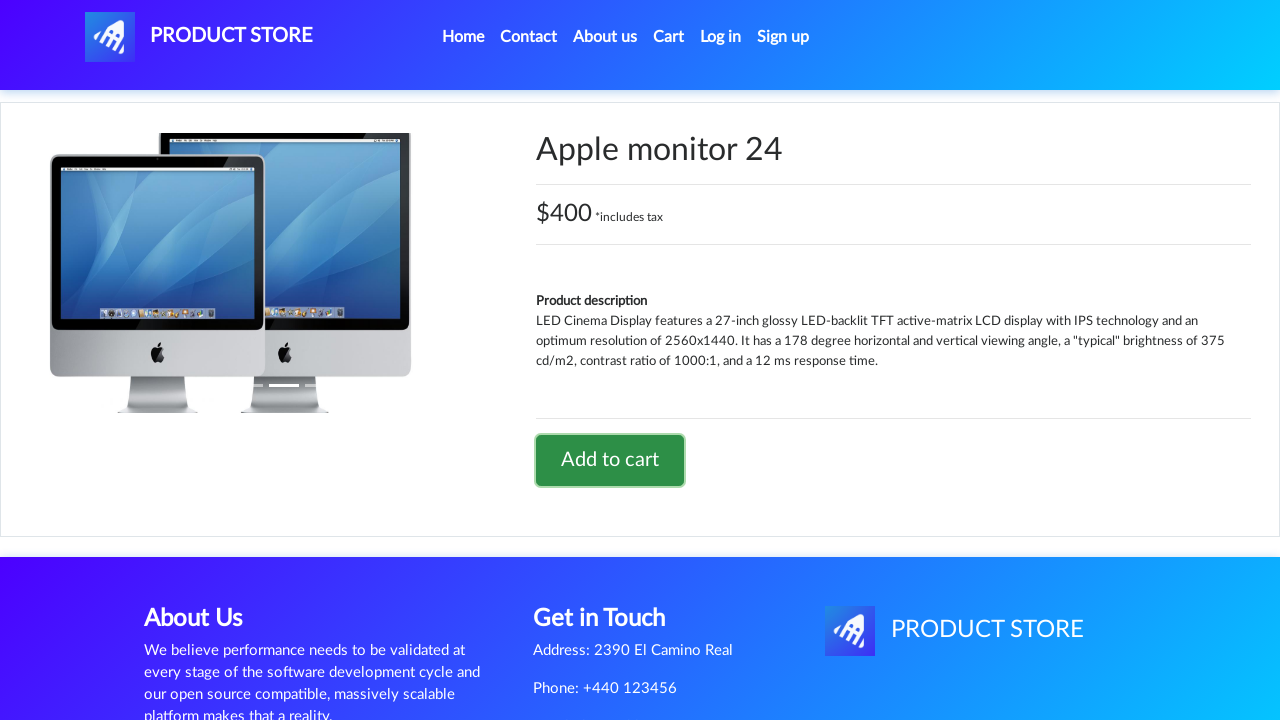

Clicked on Cart button at (669, 37) on #cartur
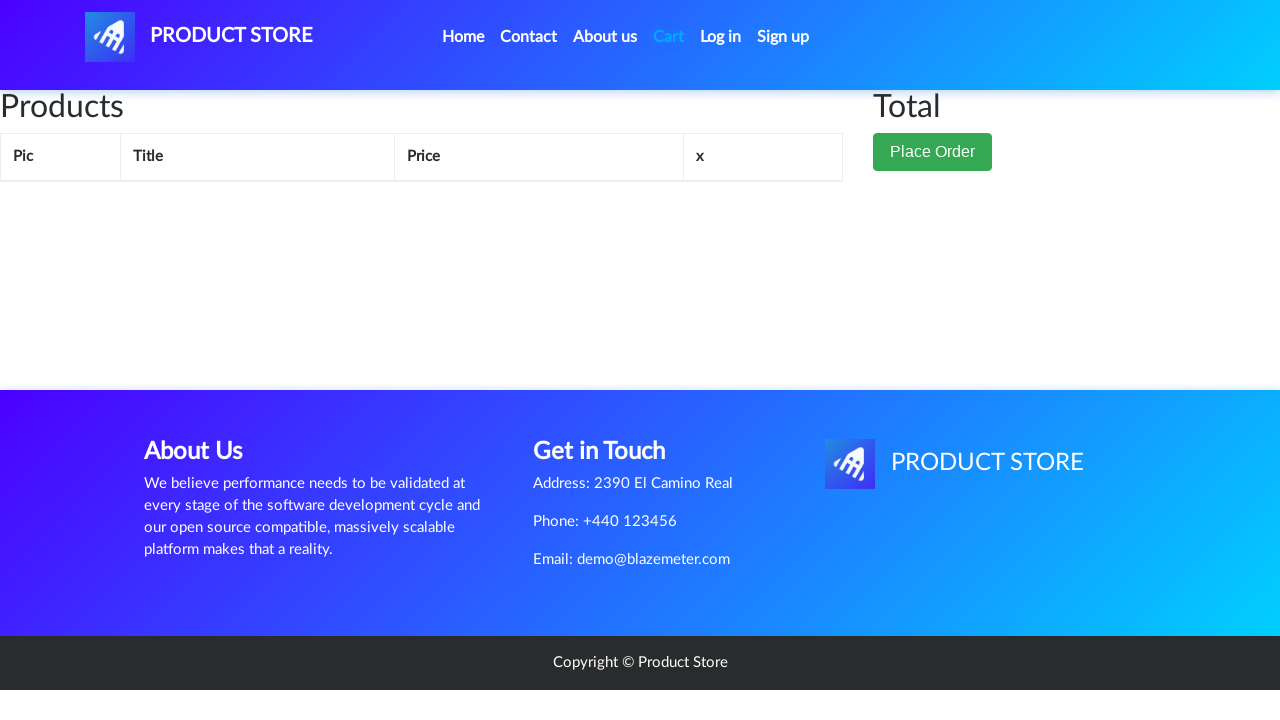

Waited for cart page to load
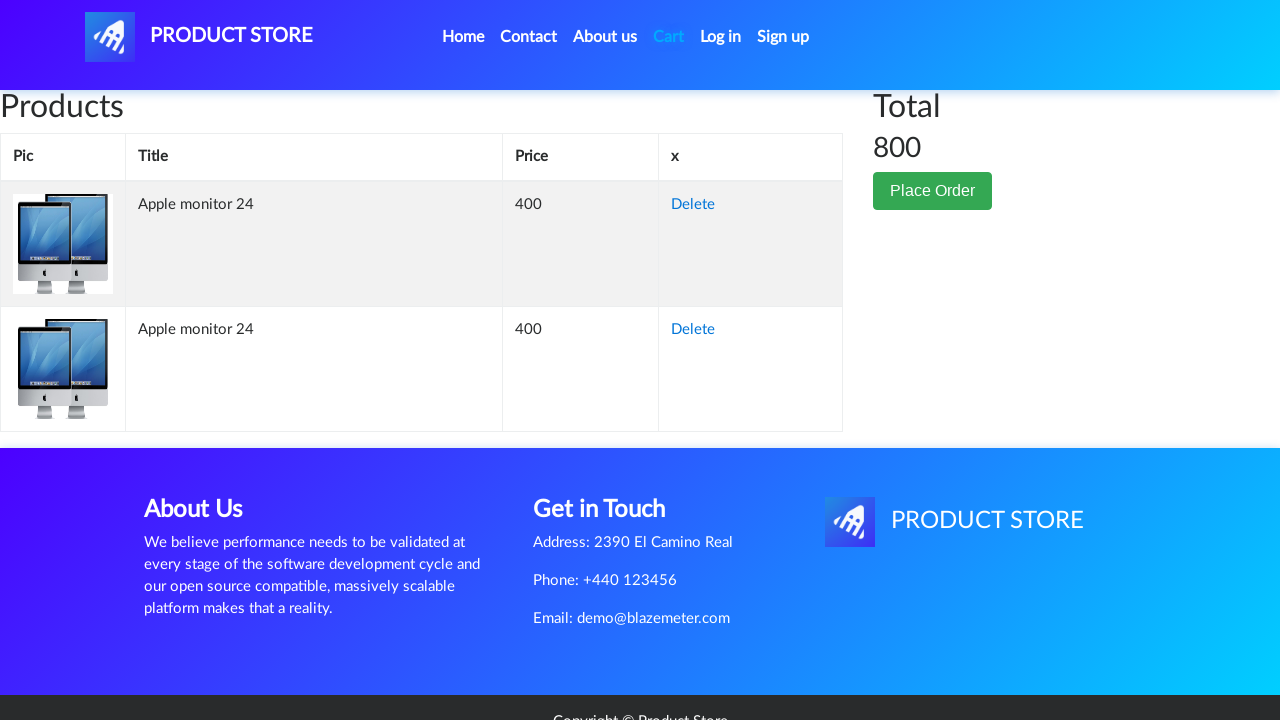

Total price element appeared in cart
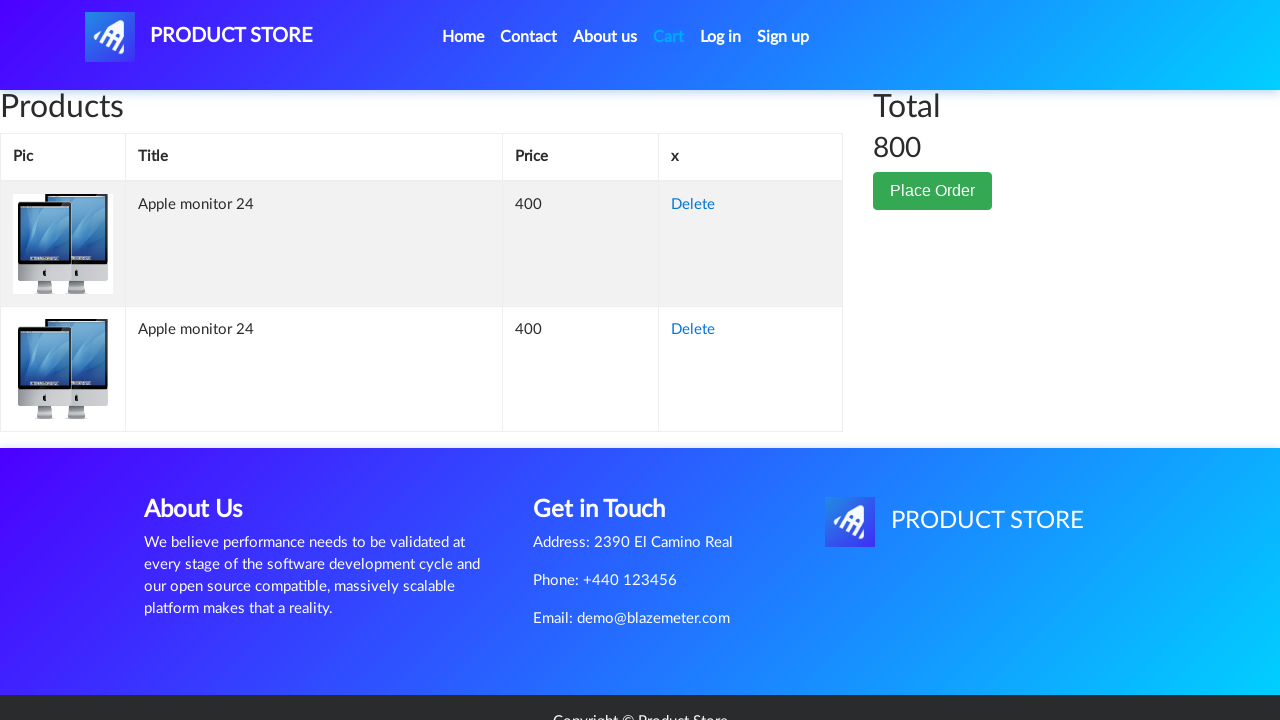

Clicked 'Place Order' button at (933, 191) on .btn.btn-success
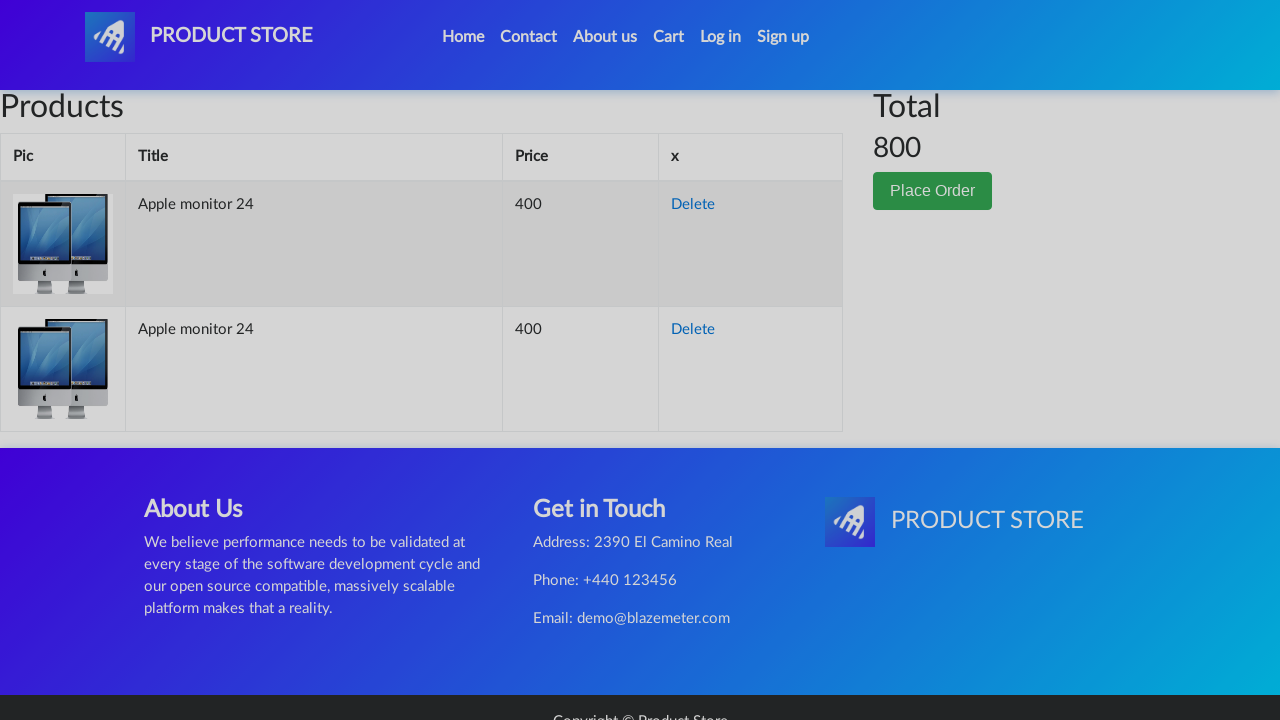

Waited for order form modal to appear
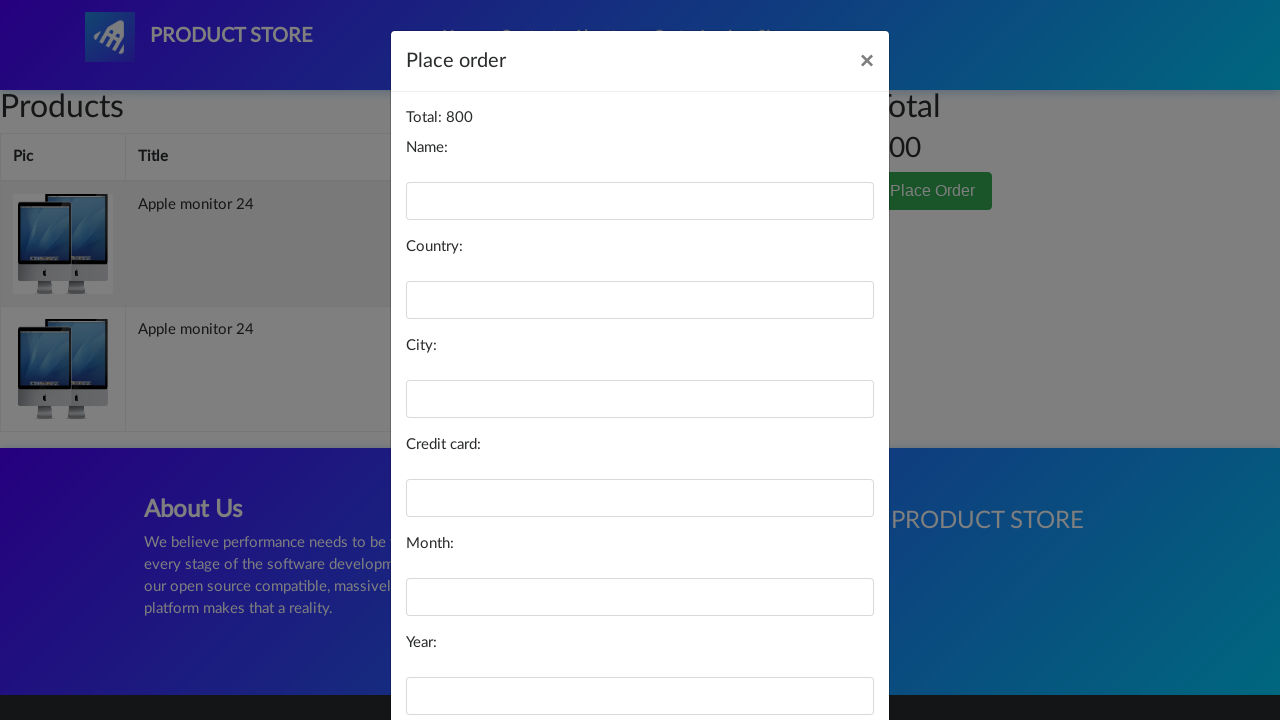

Filled in customer name 'Marcus Thompson' on input#name
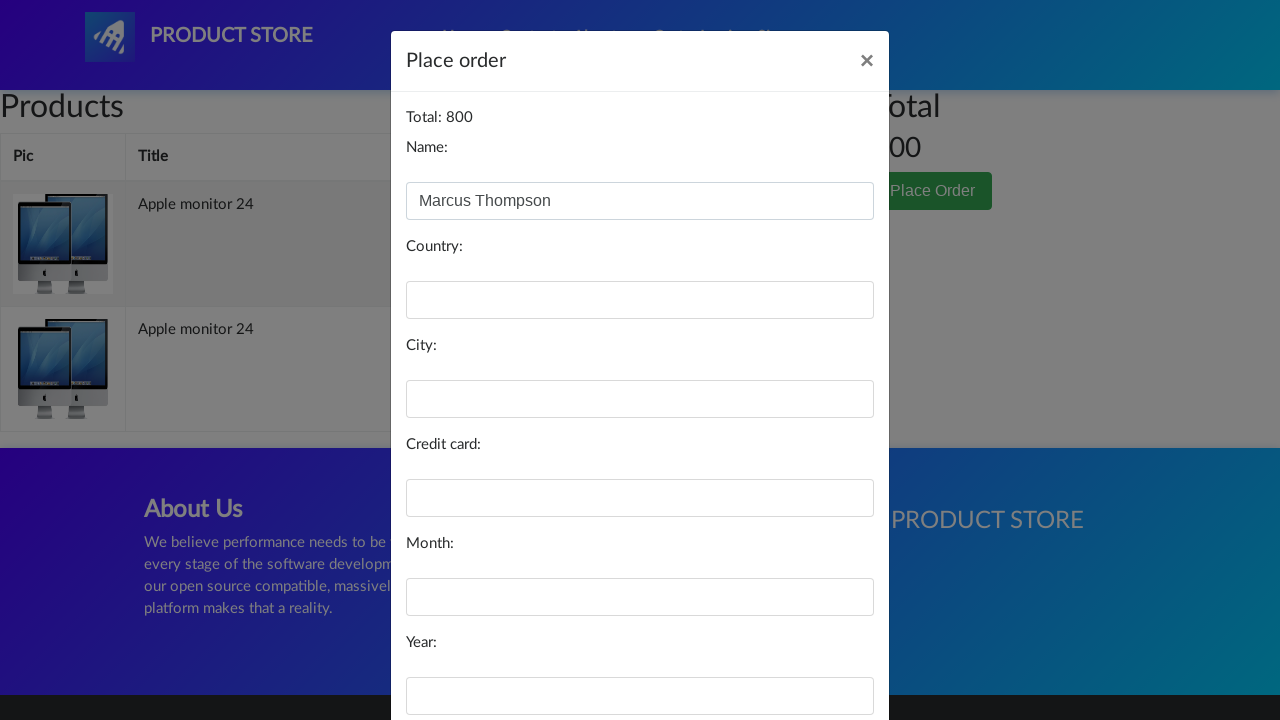

Filled in country 'United States' on input#country
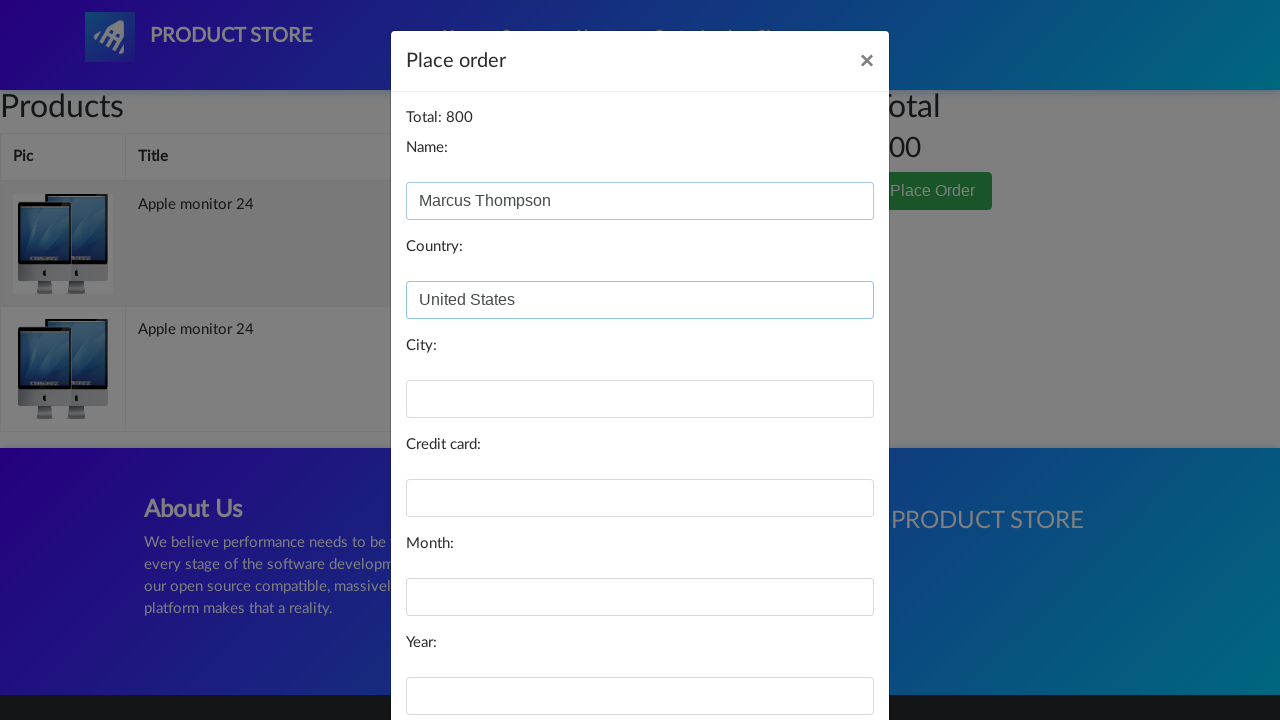

Filled in city 'Seattle' on input#city
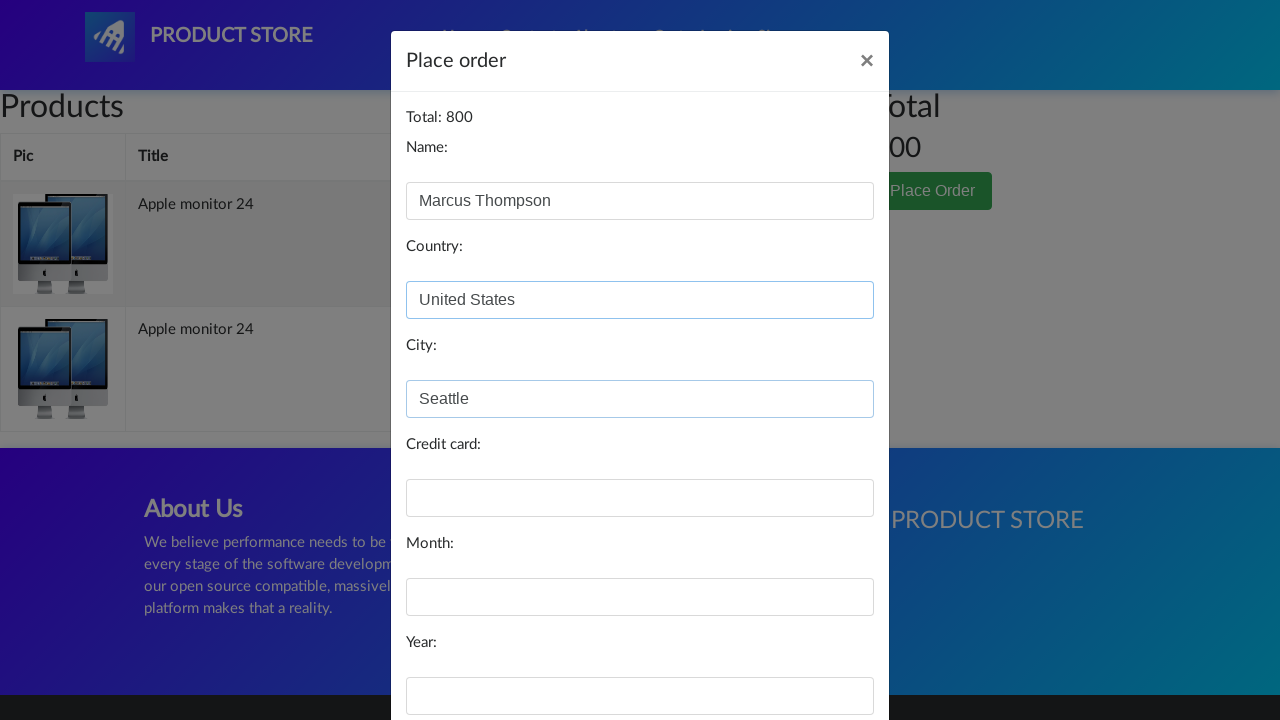

Filled in credit card number on input#card
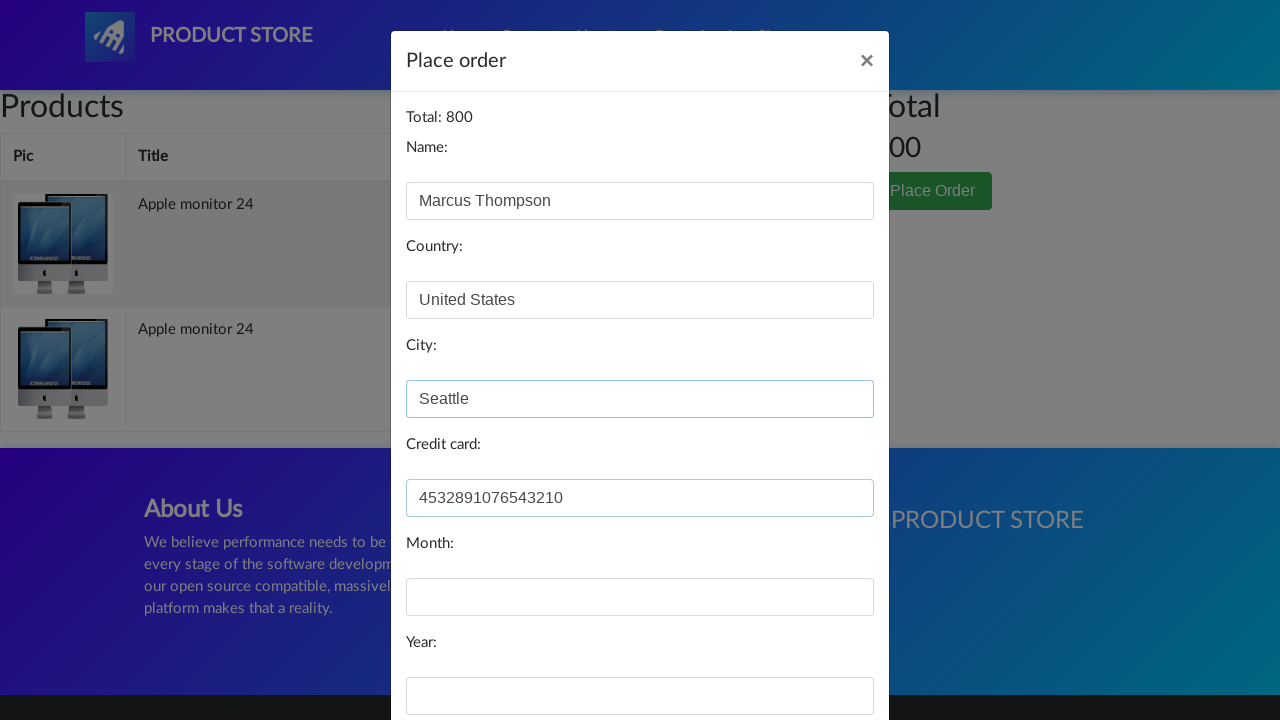

Filled in expiry month 'March' on input#month
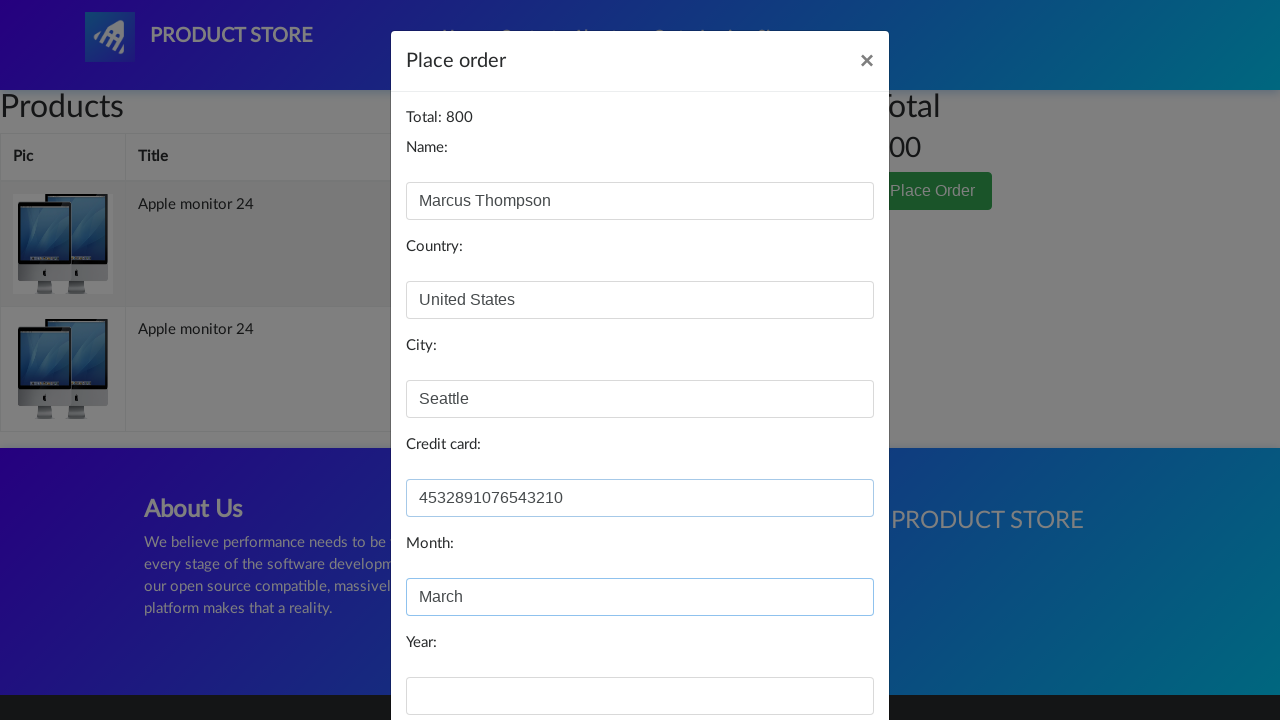

Filled in expiry year '2025' on input#year
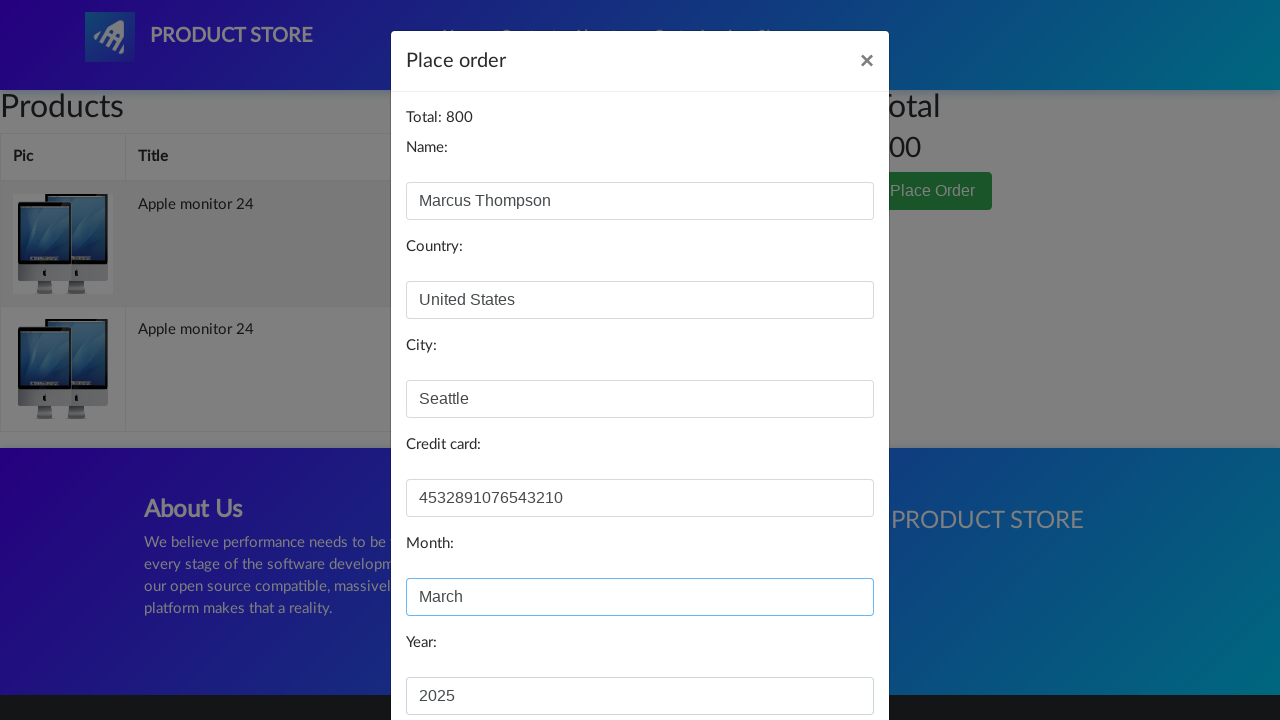

Clicked 'Purchase' button in order form at (823, 655) on #orderModal >> div >> div >> div:nth-child(3) >> button:nth-child(2)
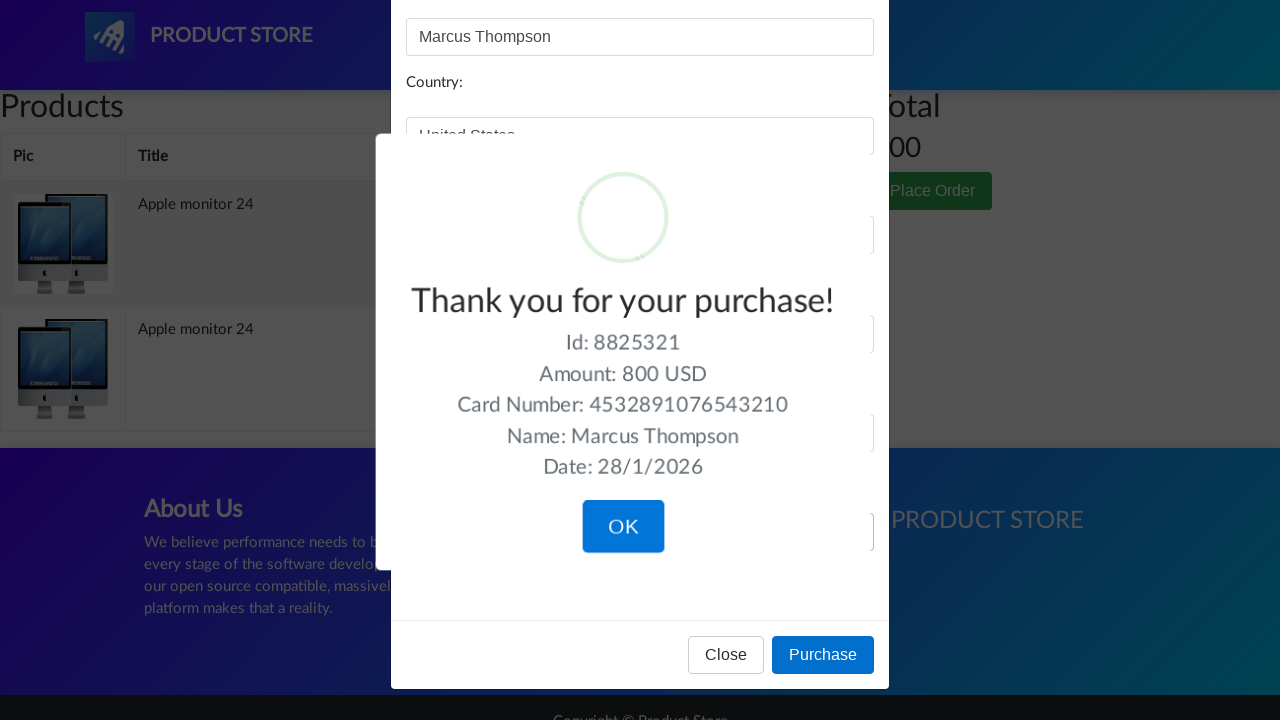

Waited for purchase confirmation screen
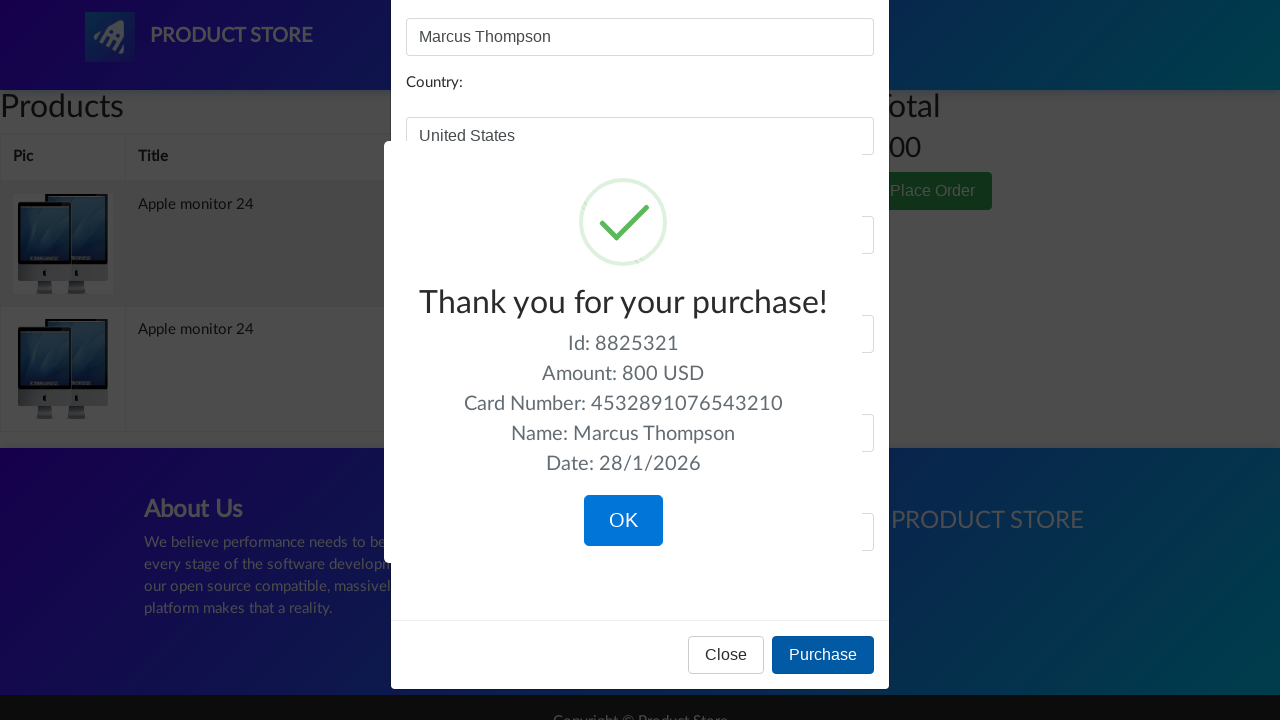

Clicked confirmation button to complete purchase at (623, 521) on .confirm.btn.btn-lg.btn-primary
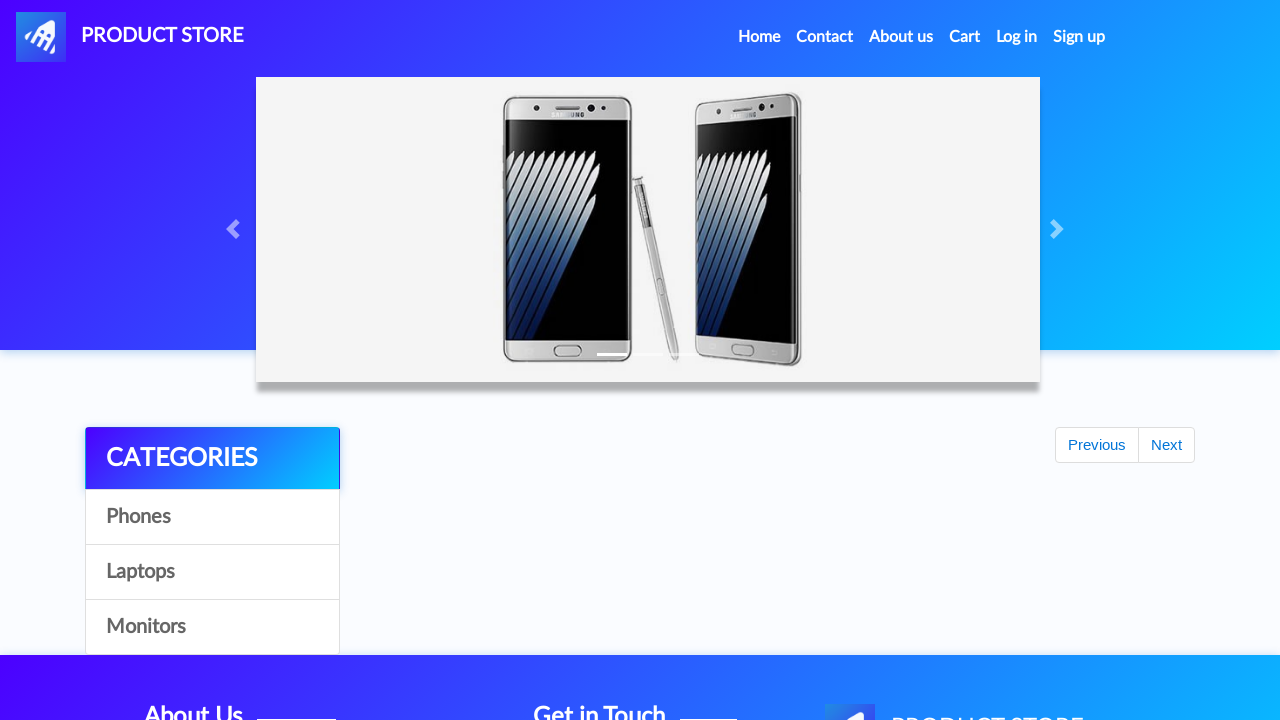

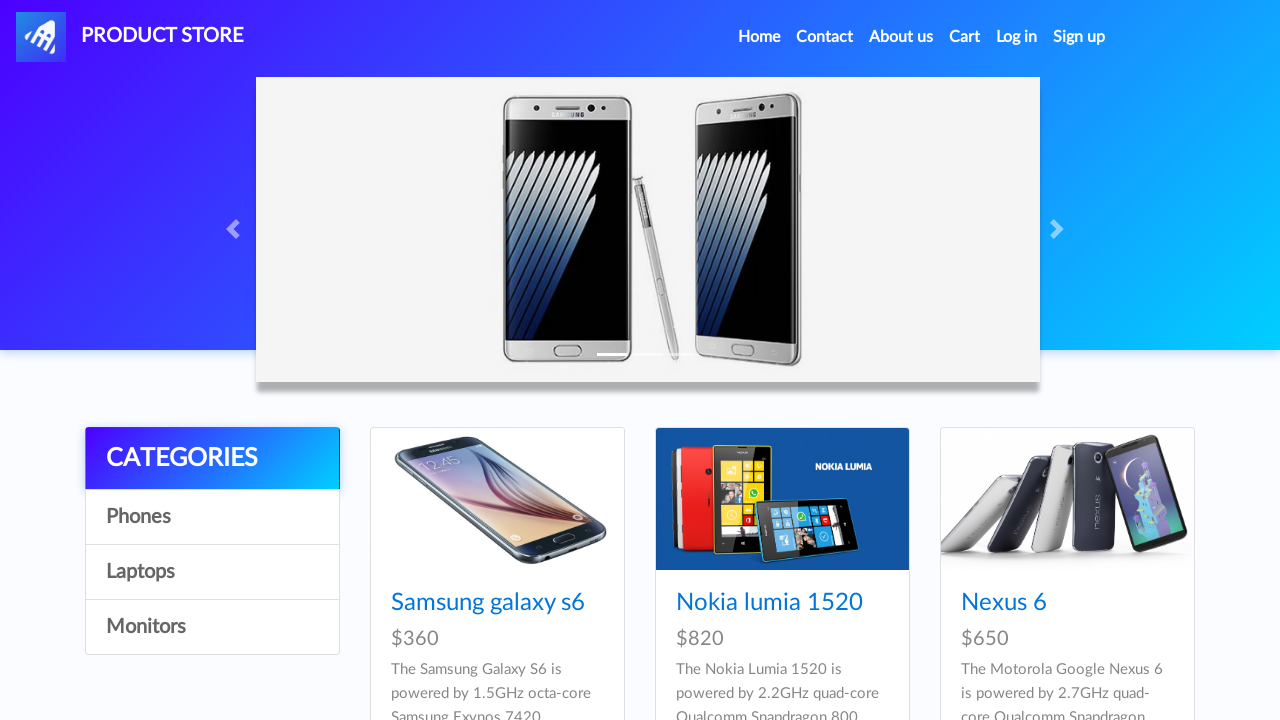